Tests the Disappearing Elements page by refreshing until 5 elements are displayed, with a maximum of 10 attempts.

Starting URL: https://the-internet.herokuapp.com/

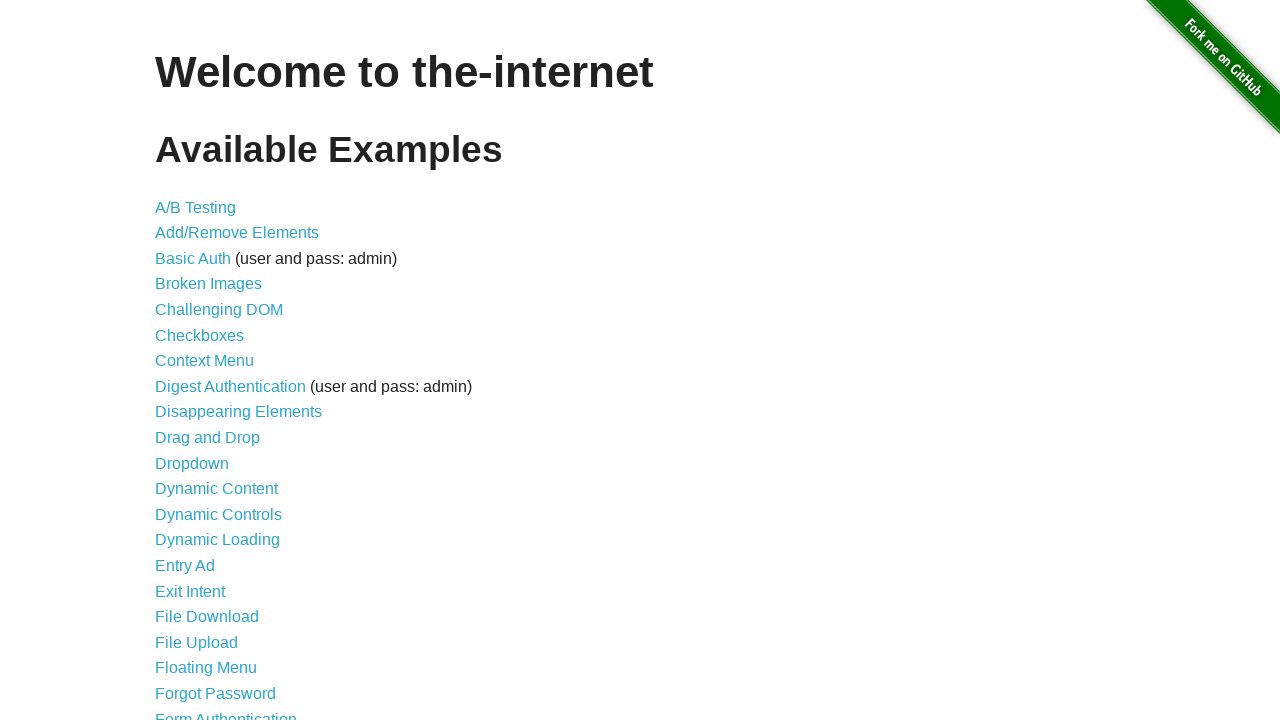

Clicked on Disappearing Elements link at (238, 412) on a[href='/disappearing_elements']
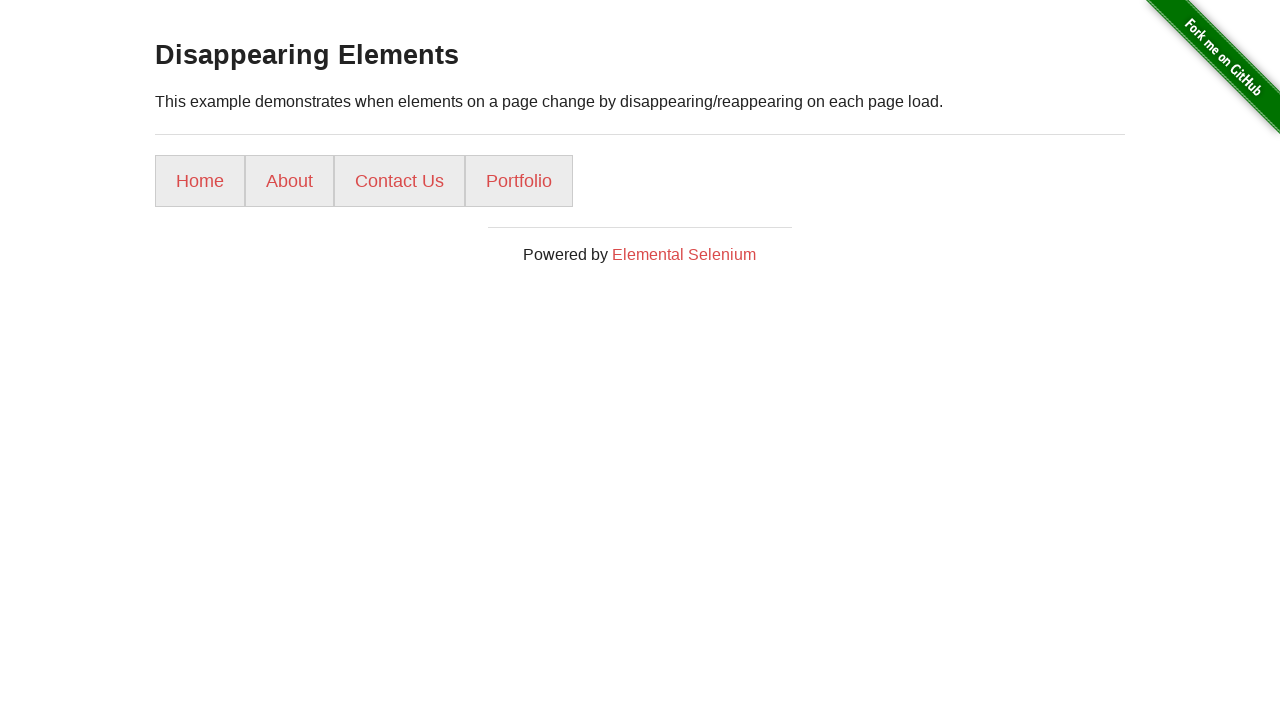

Located all link elements (attempt 1): found 4 elements
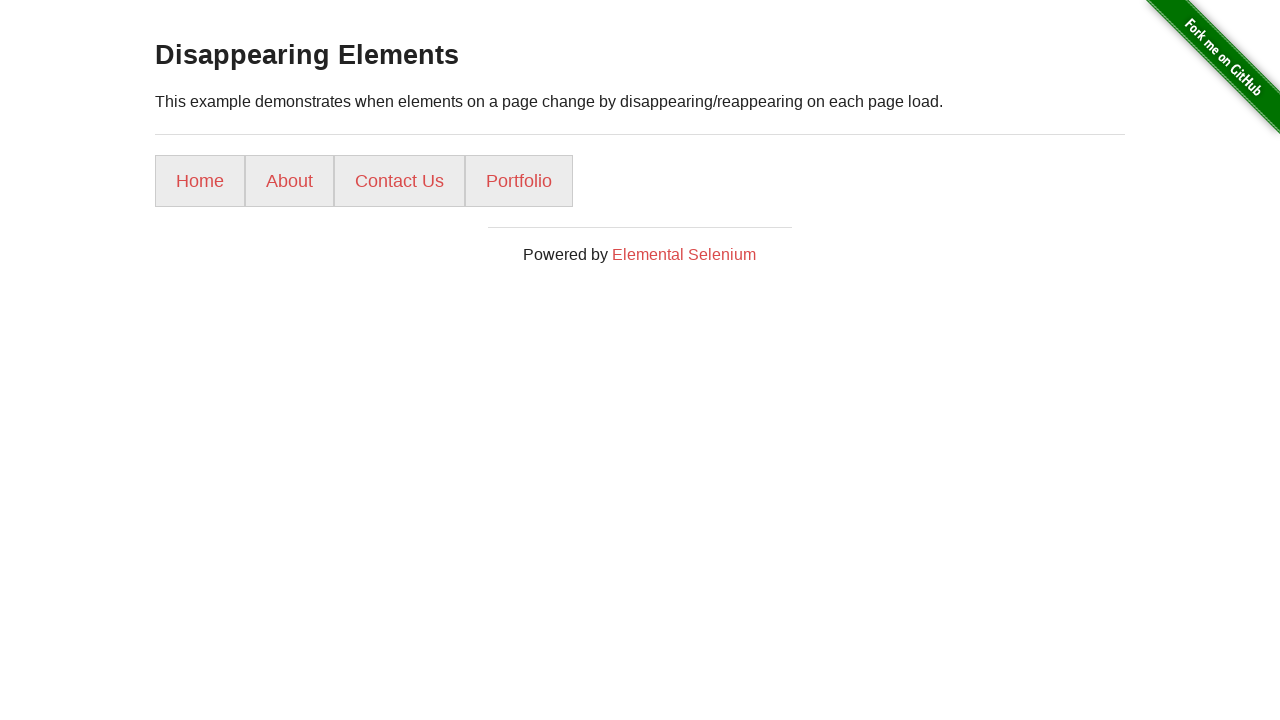

Reloaded page (attempt 1 of 10)
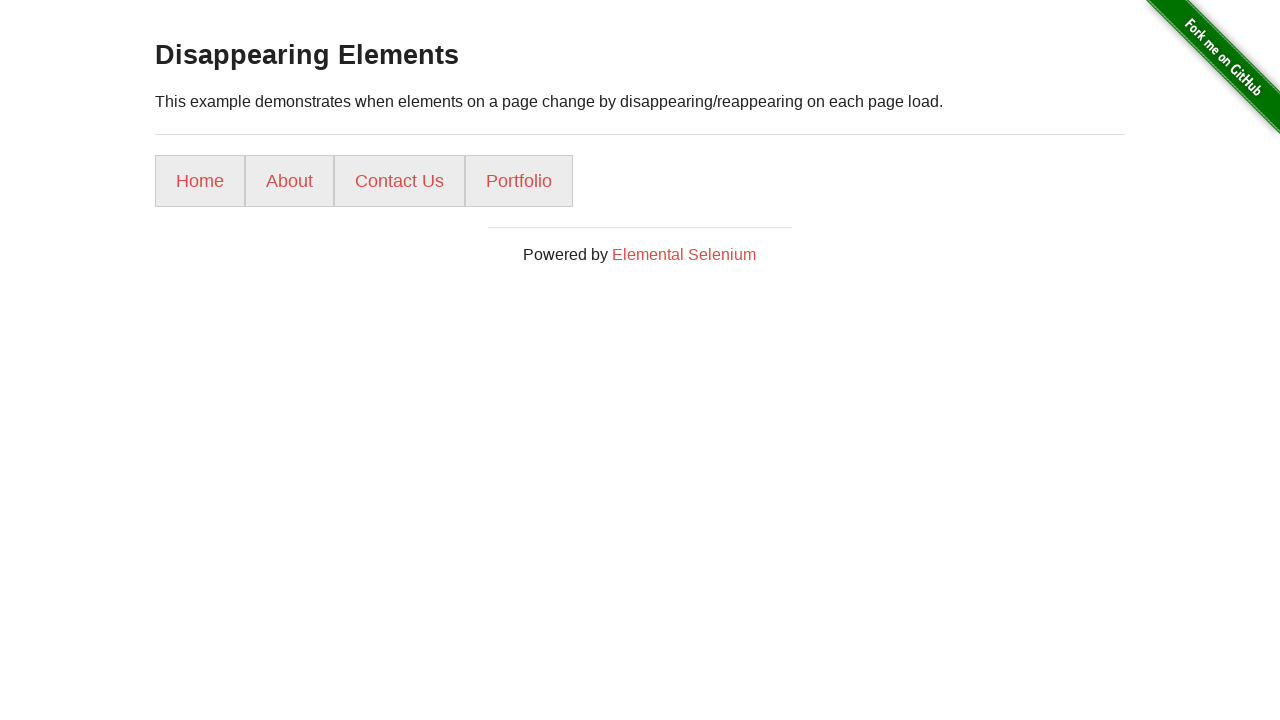

Located all link elements (attempt 2): found 4 elements
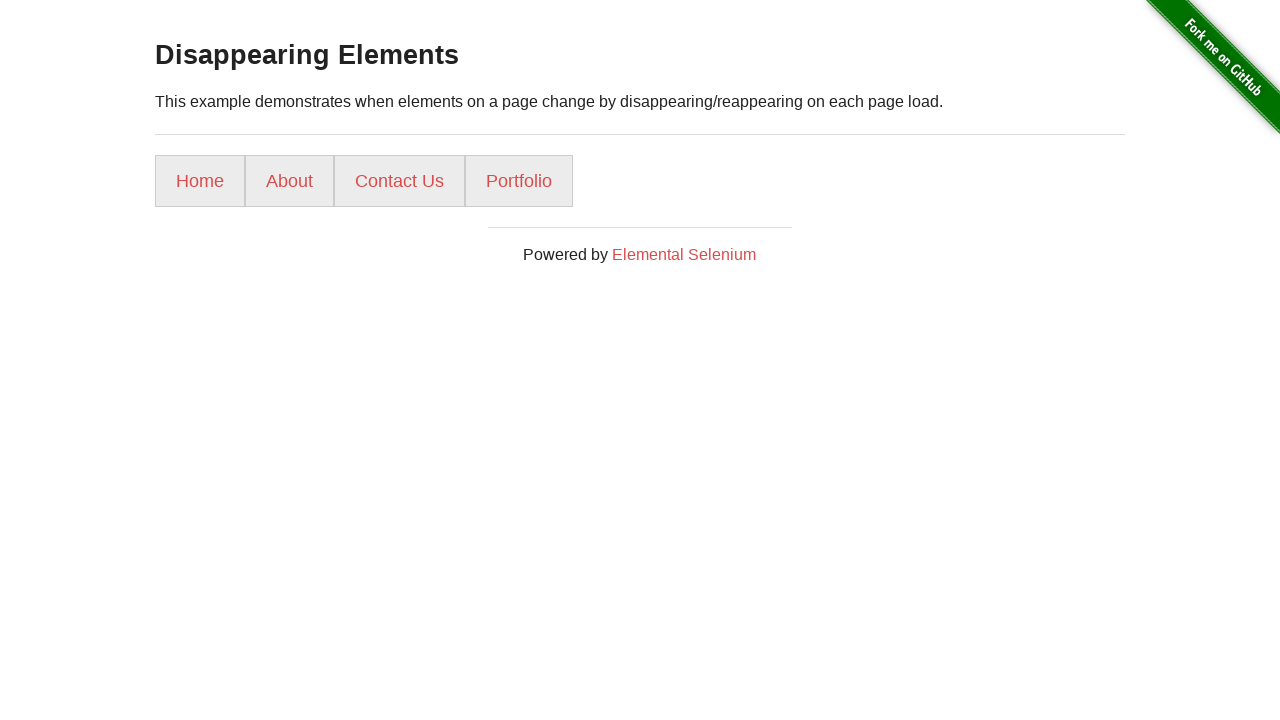

Reloaded page (attempt 2 of 10)
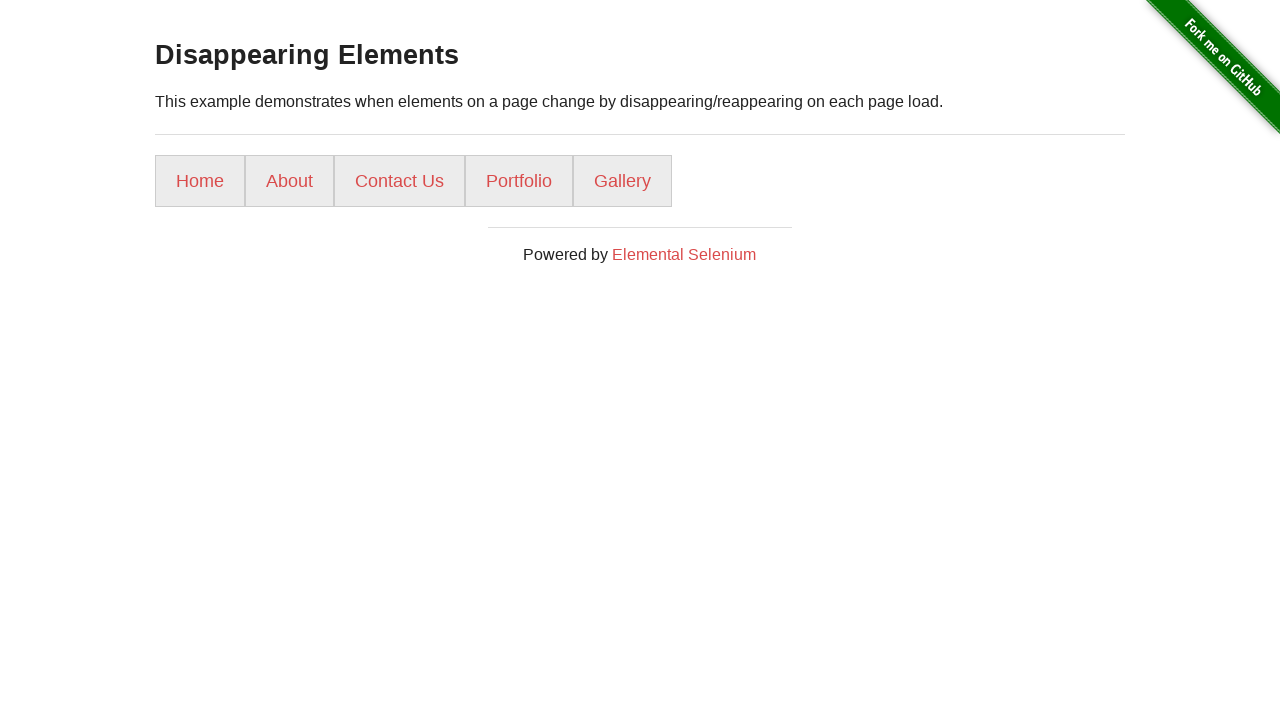

Located all link elements (attempt 3): found 5 elements
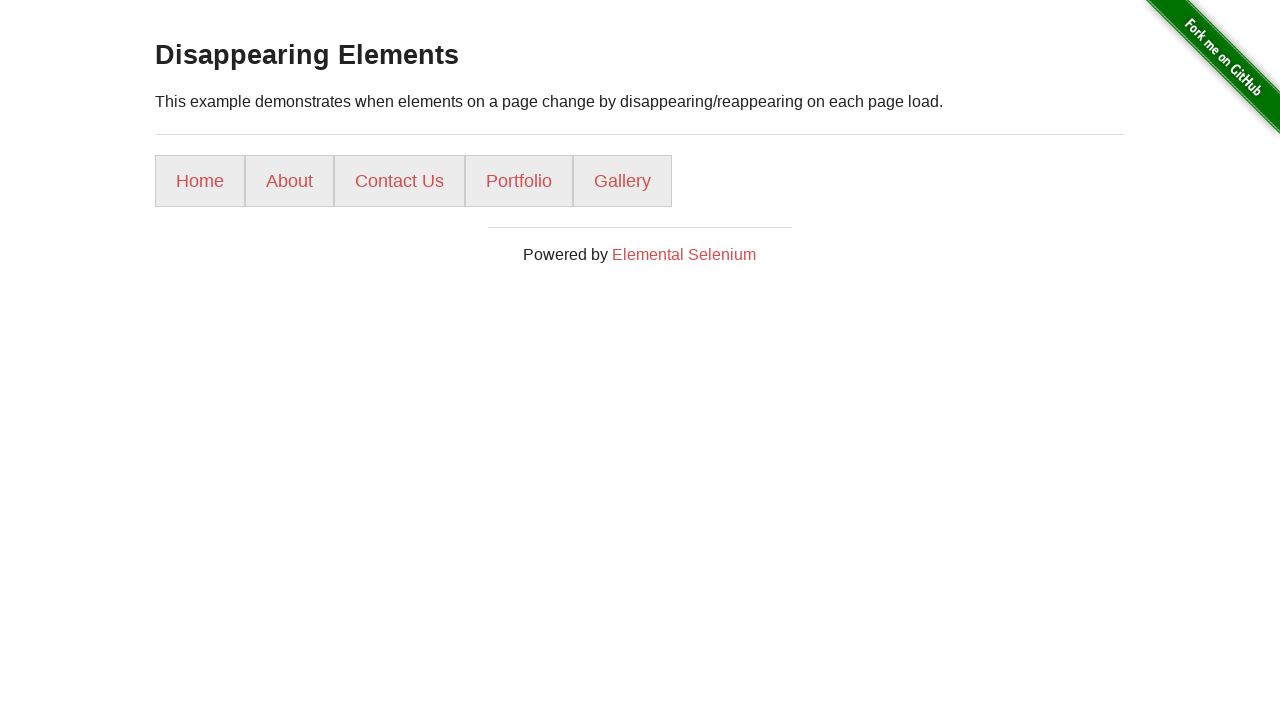

Successfully found 5 elements, test complete
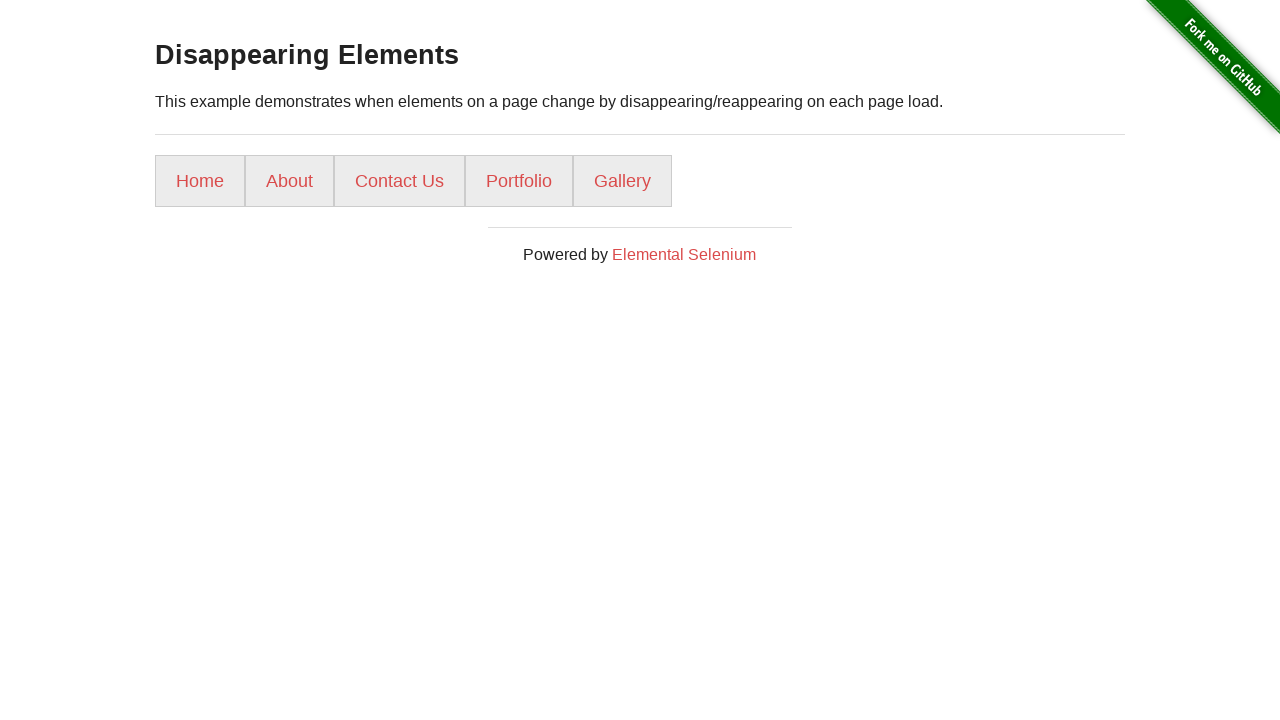

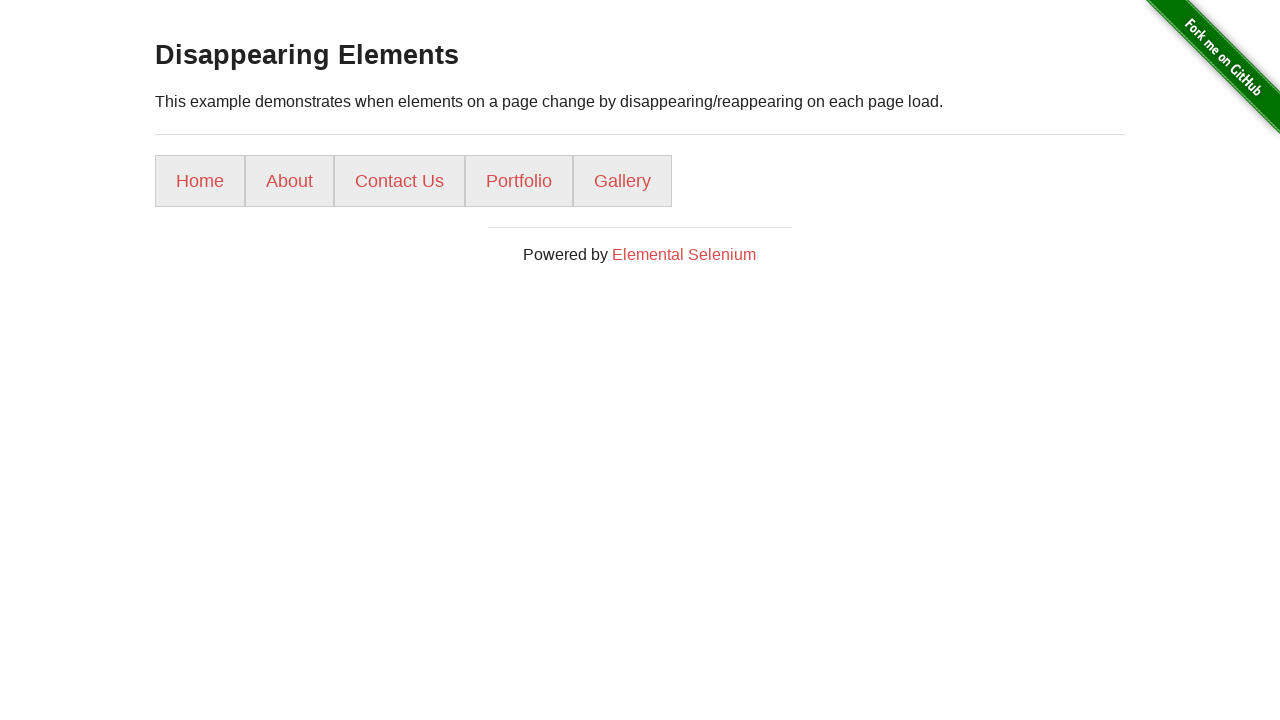